Tests alert dialog functionality by triggering alerts, reading their text, and accepting or dismissing them

Starting URL: https://rahulshettyacademy.com/AutomationPractice/

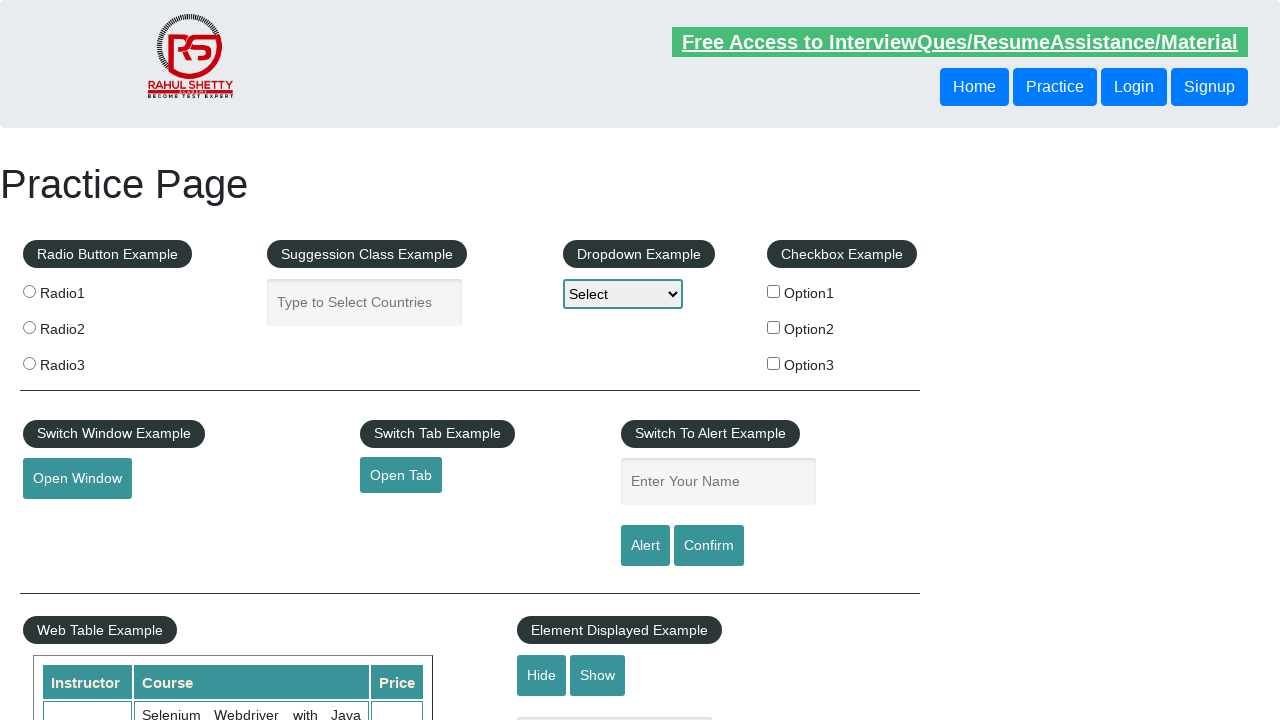

Waited for name input field to be visible
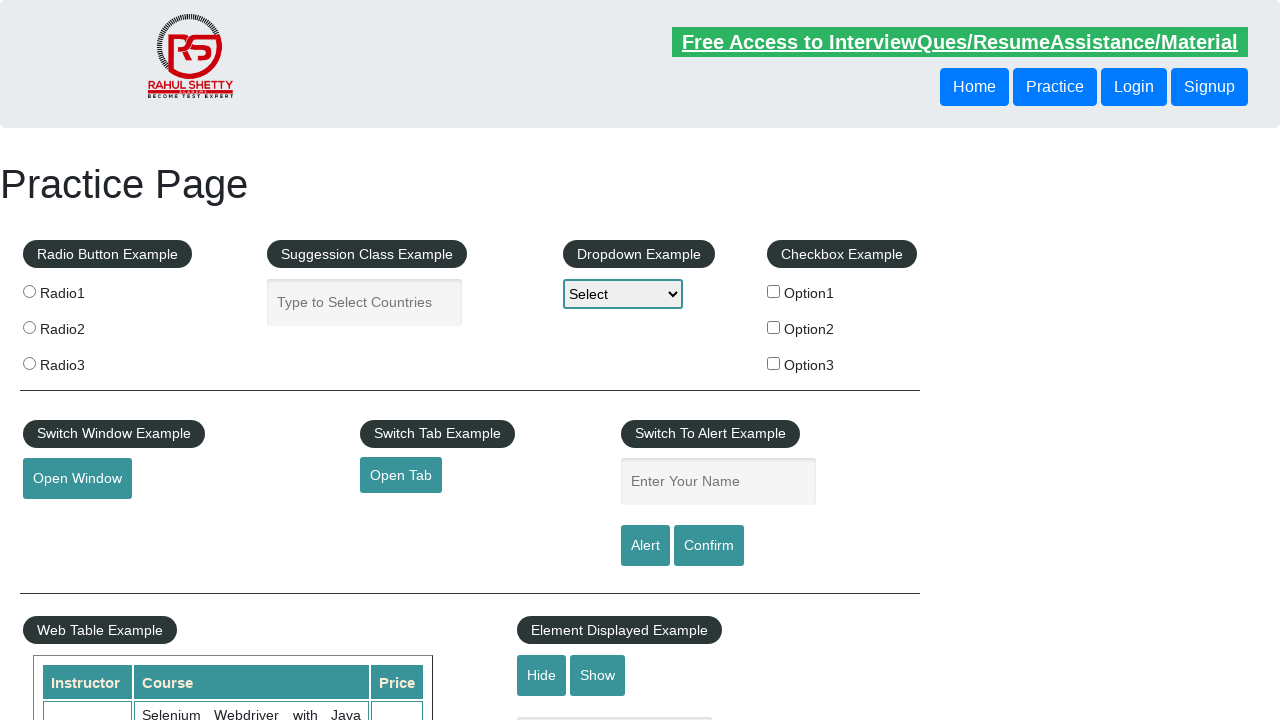

Entered 'RajuSomarapu' in the name input field on #name
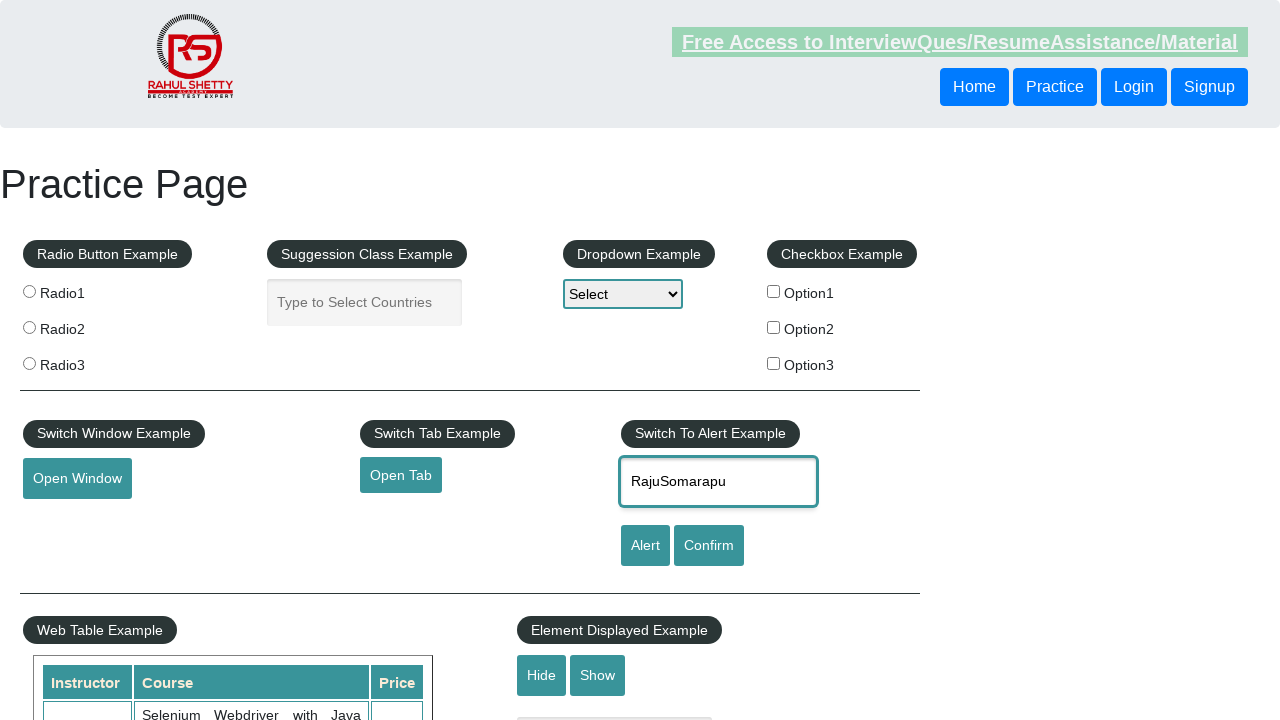

Set up dialog handler to accept alerts
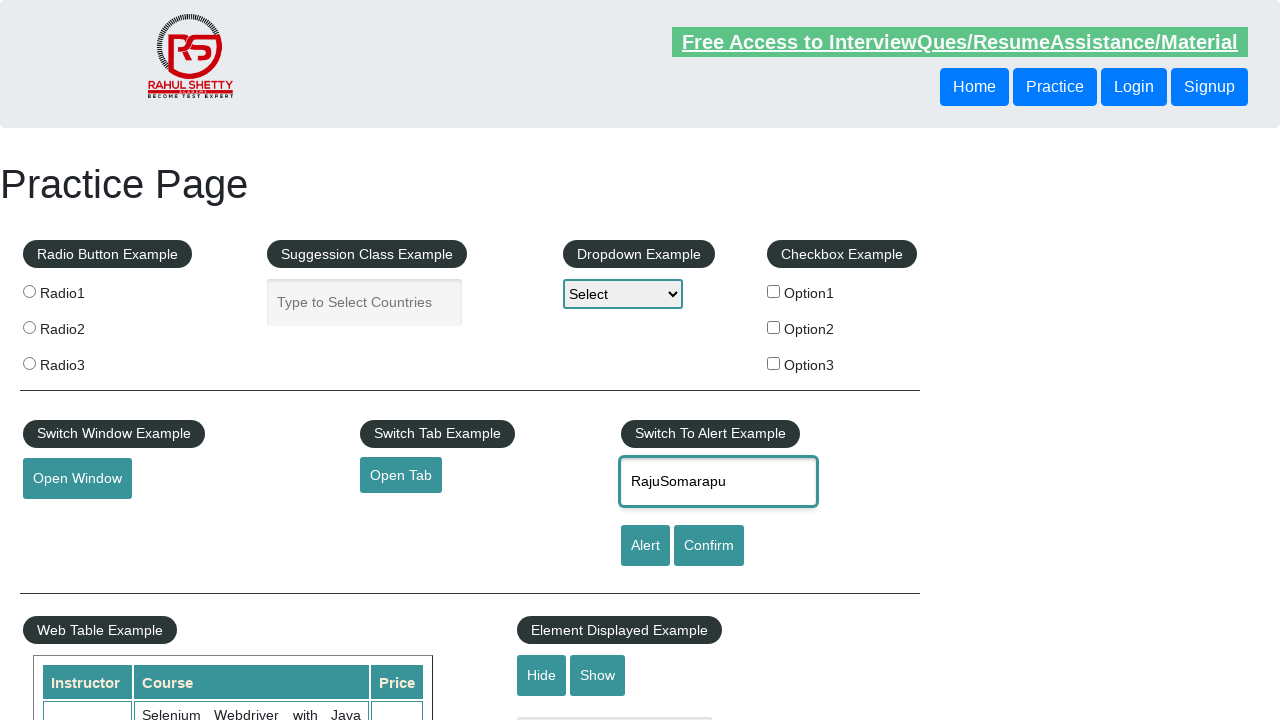

Clicked alert button and accepted the alert dialog at (645, 546) on #alertbtn
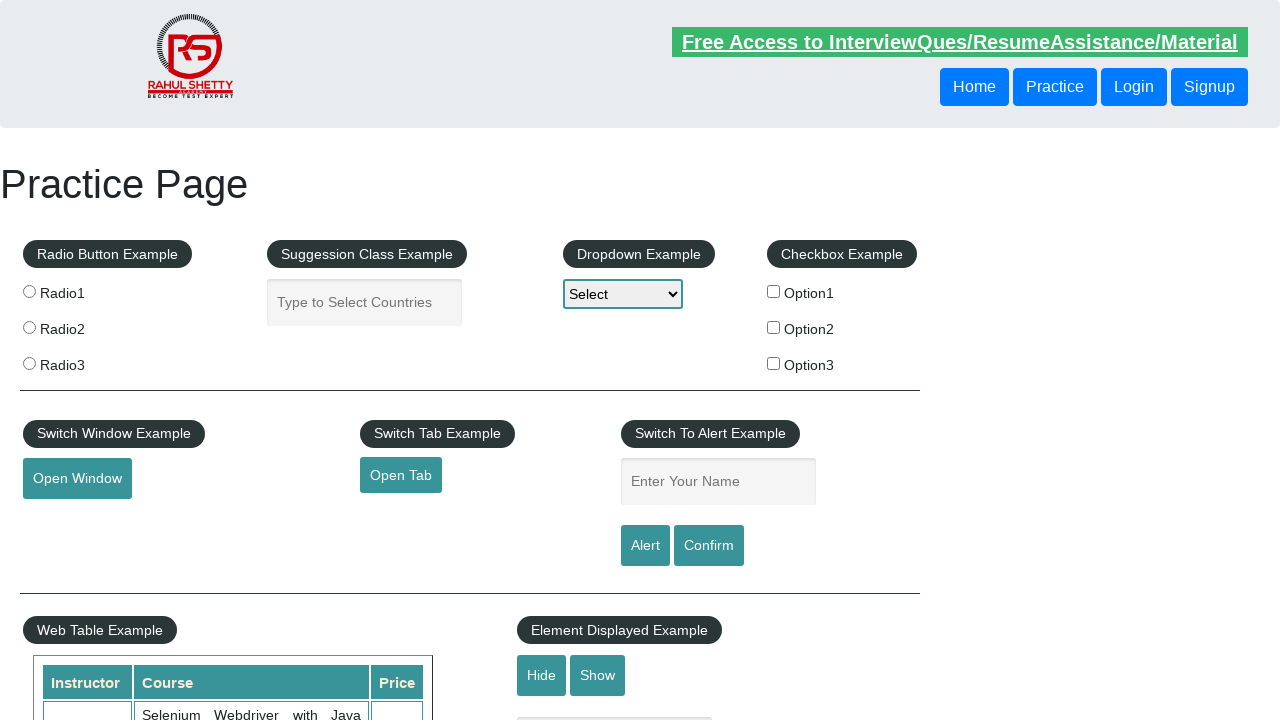

Set up dialog handler to dismiss confirmation dialogs
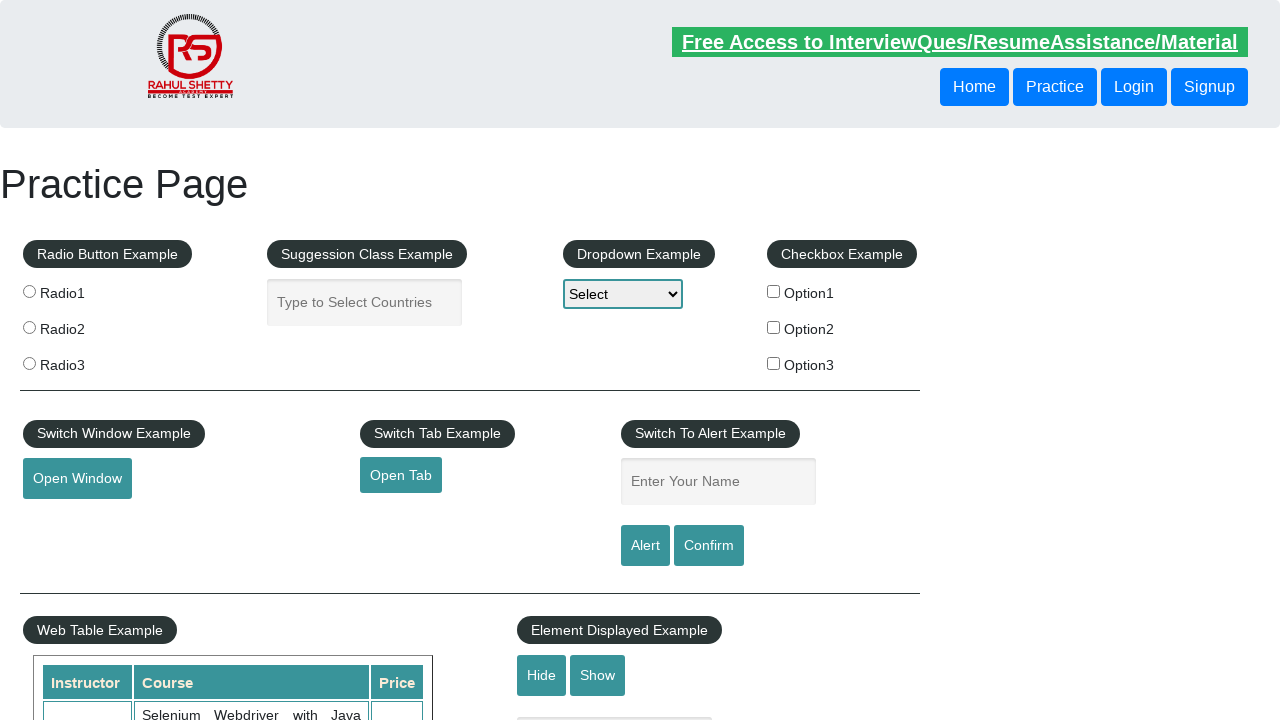

Clicked confirm button and dismissed the confirmation dialog at (709, 546) on #confirmbtn
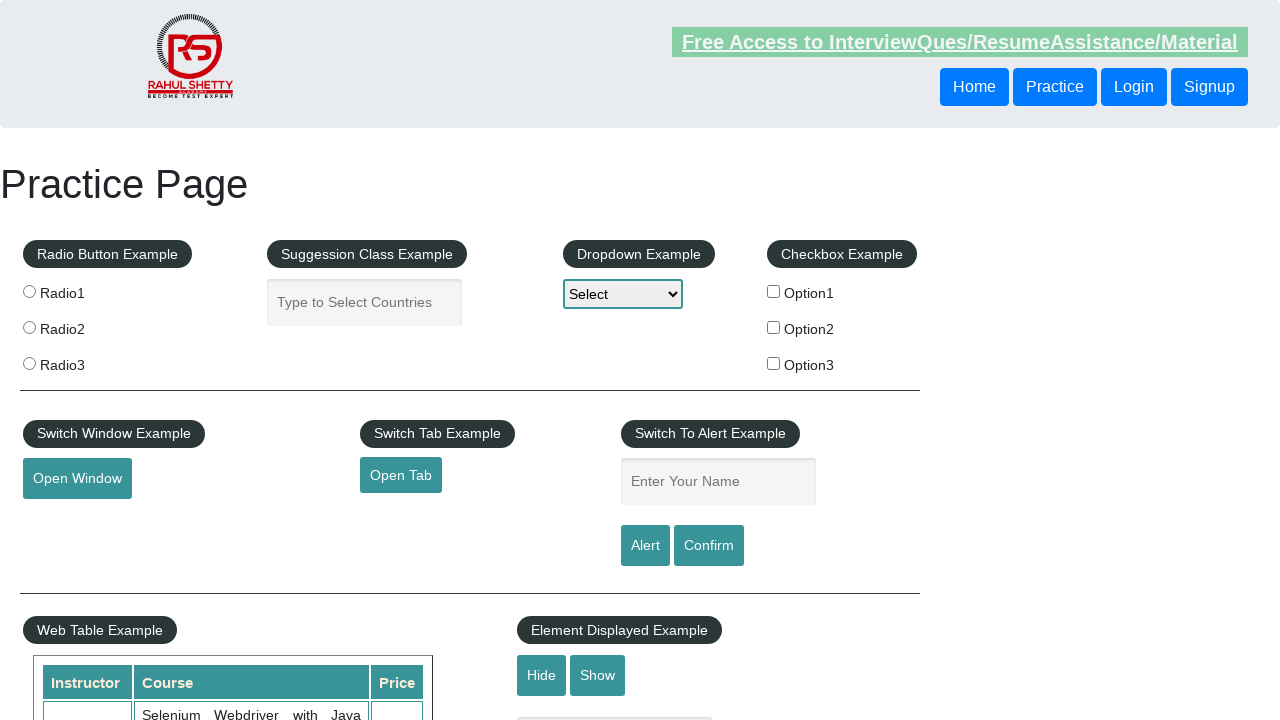

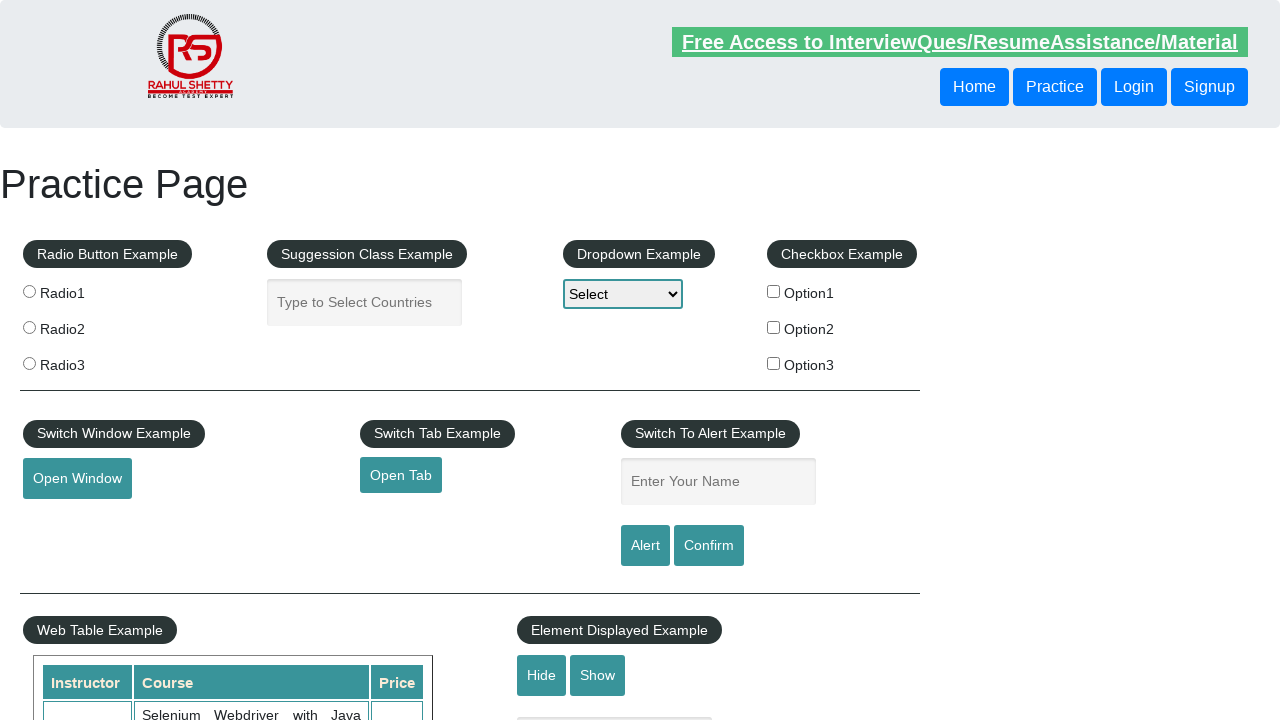